Tests the Add Customer functionality in XYZ Bank by clicking Bank Manager Login, navigating to Add Customer, filling in customer details (firstname, lastname, postcode), and submitting the form.

Starting URL: https://www.globalsqa.com/angularJs-protractor/BankingProject/#/login

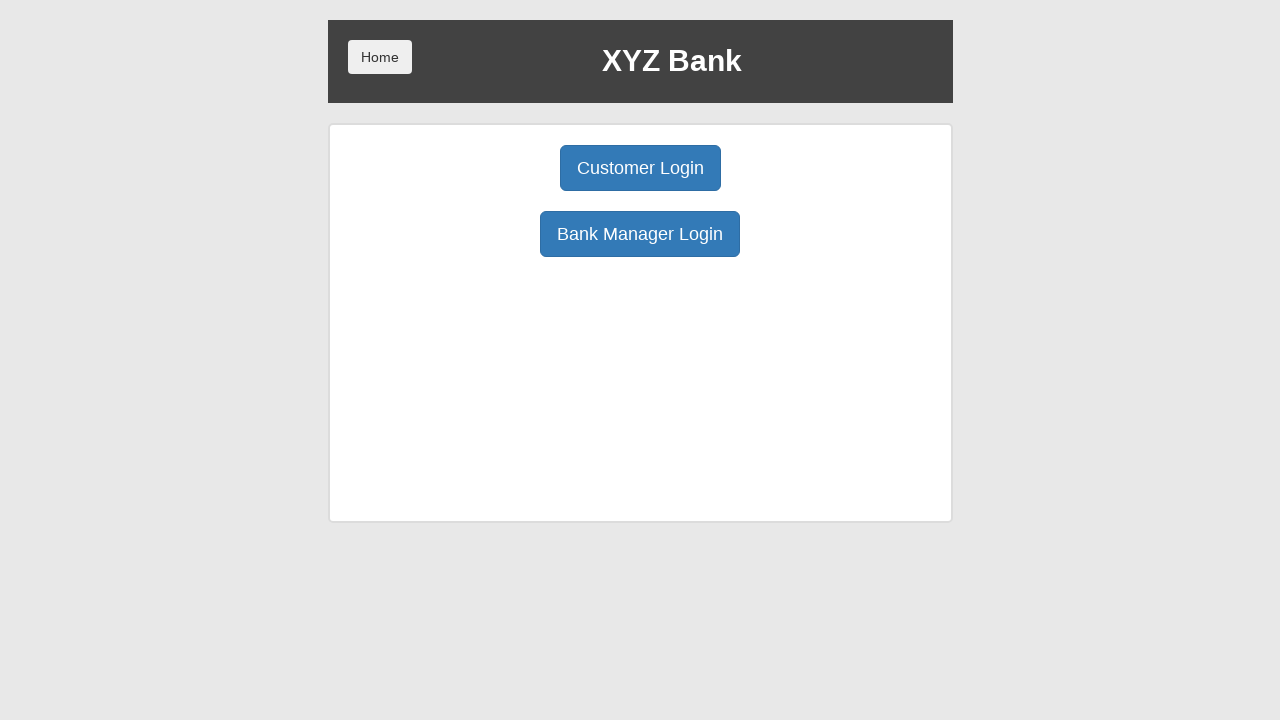

Clicked Bank Manager Login button at (640, 234) on button:has-text('Bank Manager Login')
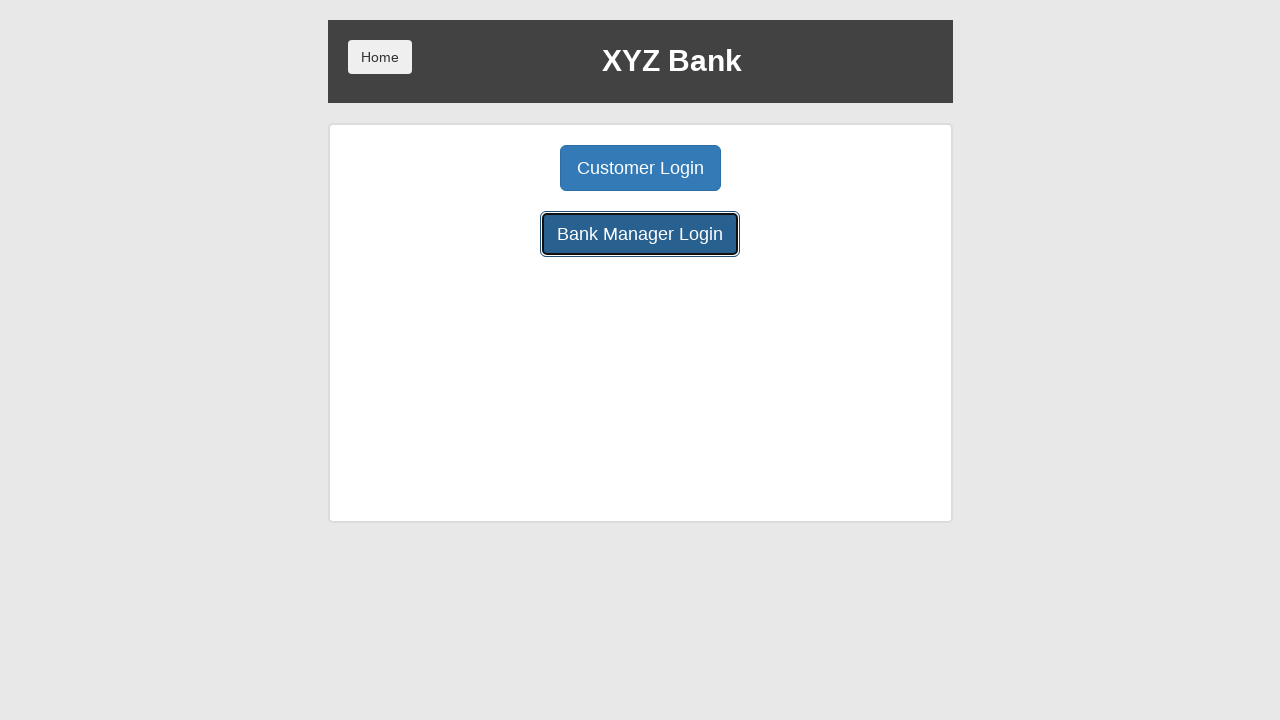

Clicked Add Customer tab at (502, 168) on button:has-text('Add Customer')
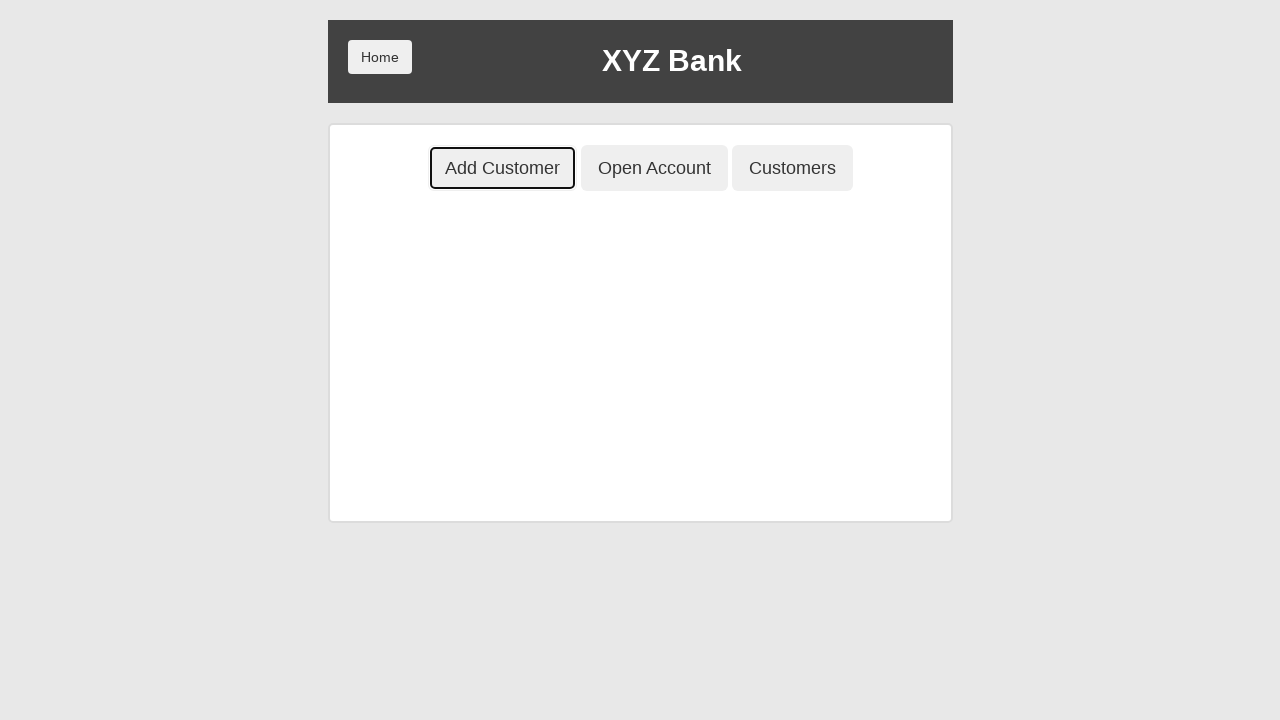

Filled in first name 'Michael' on input[ng-model='fName']
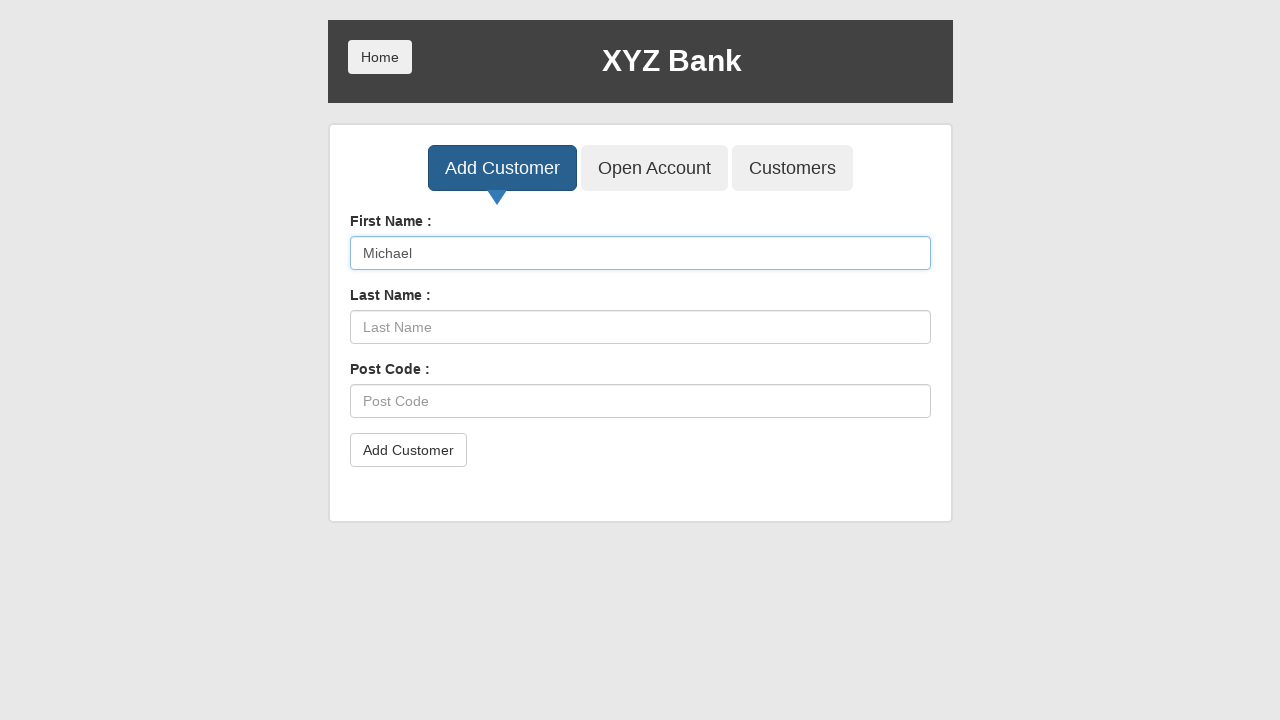

Filled in last name 'Smith' on input[ng-model='lName']
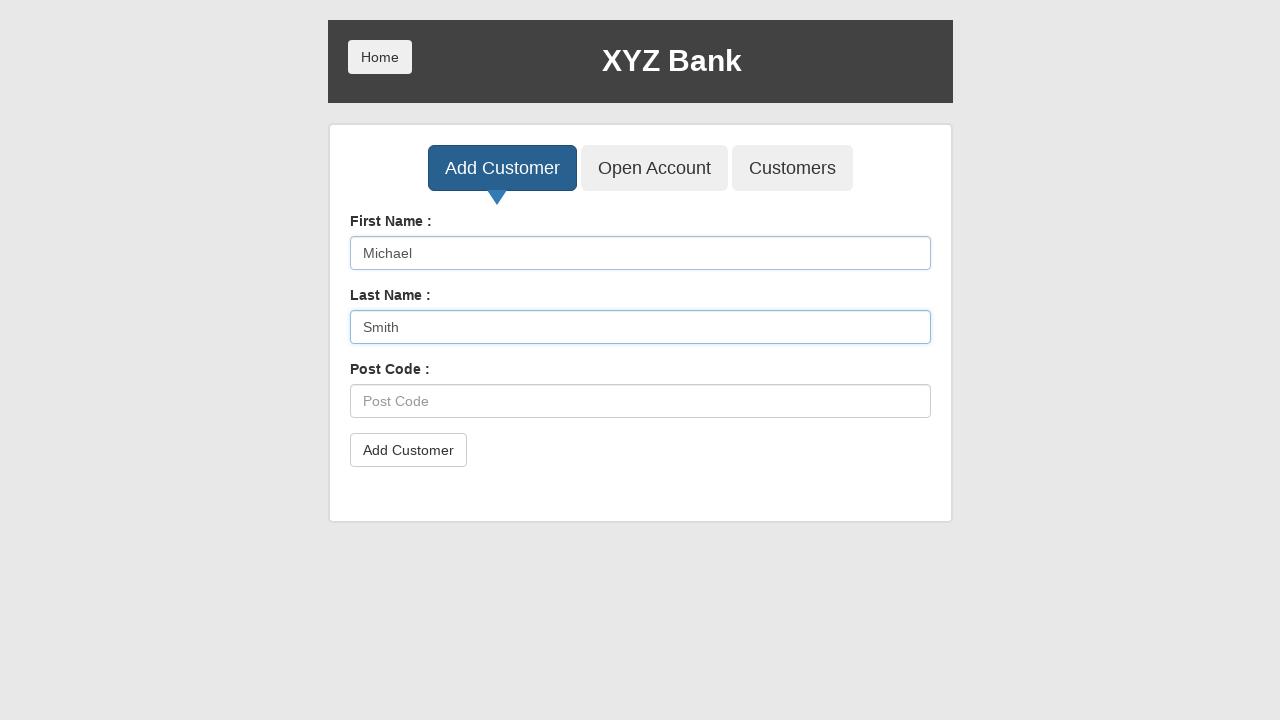

Filled in postcode '78432' on input[ng-model='postCd']
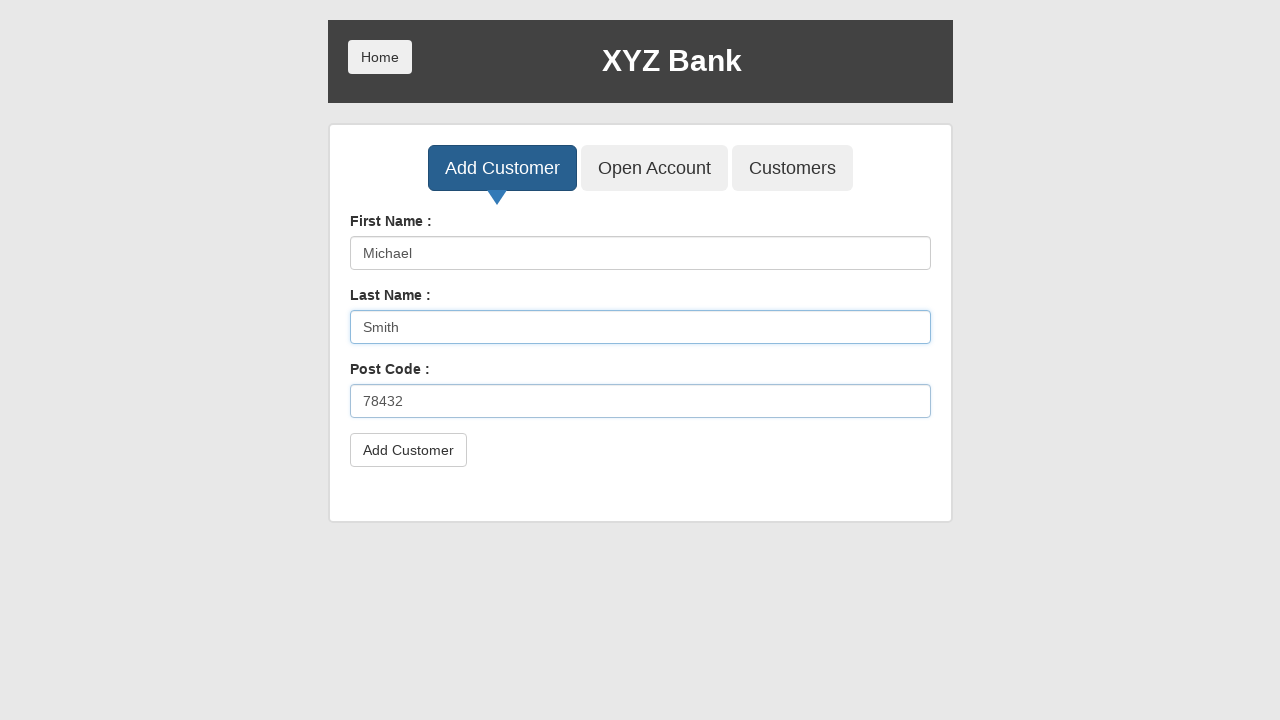

Clicked Add Customer submit button at (408, 450) on button[type='submit']:has-text('Add Customer')
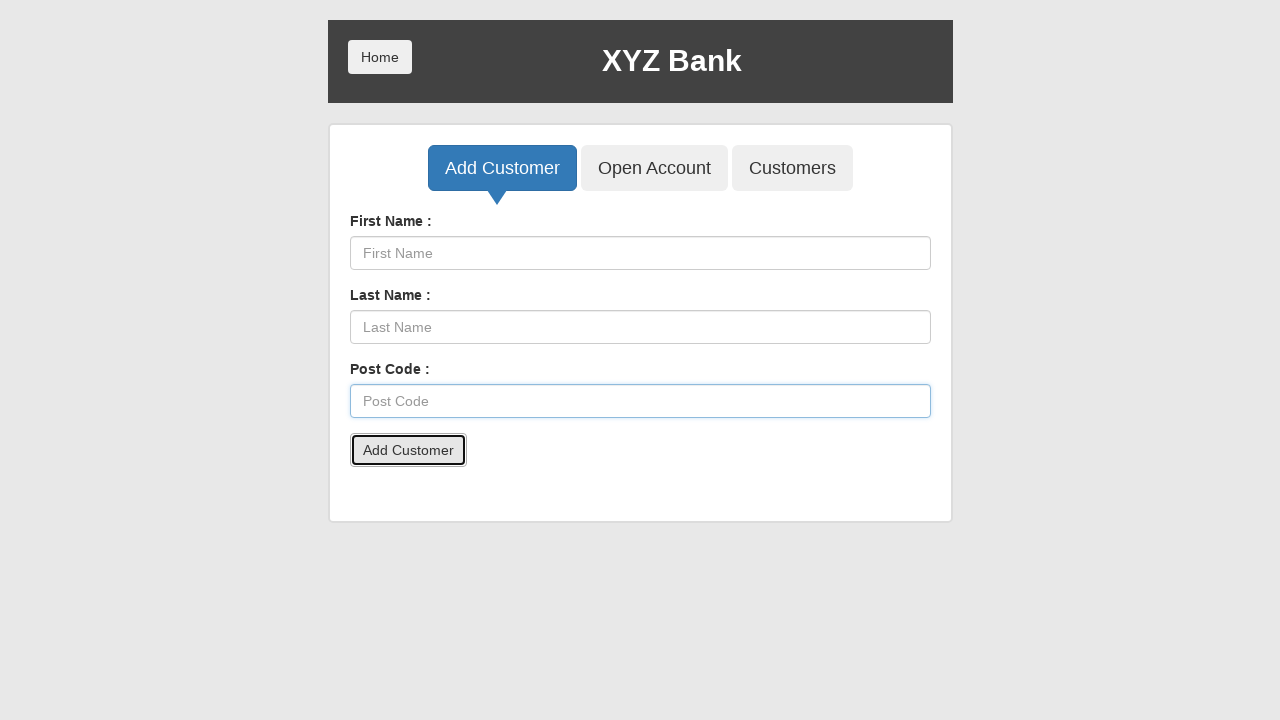

Handled alert popup by accepting it
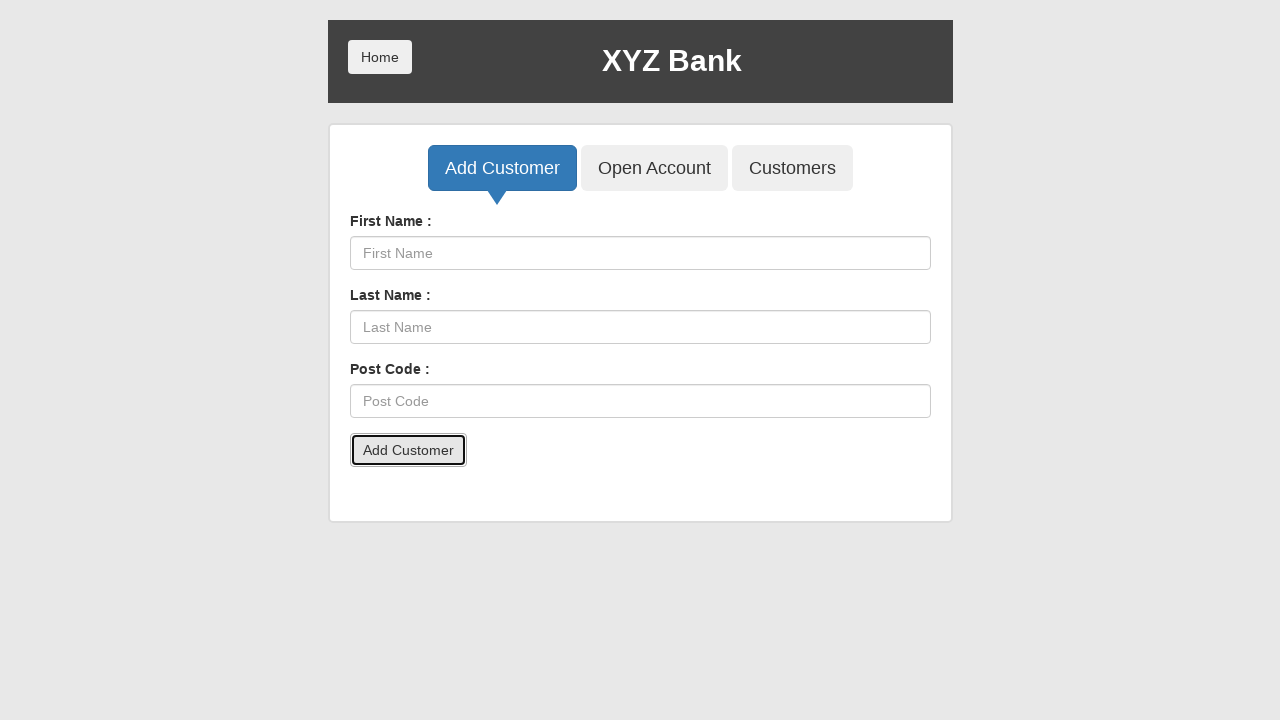

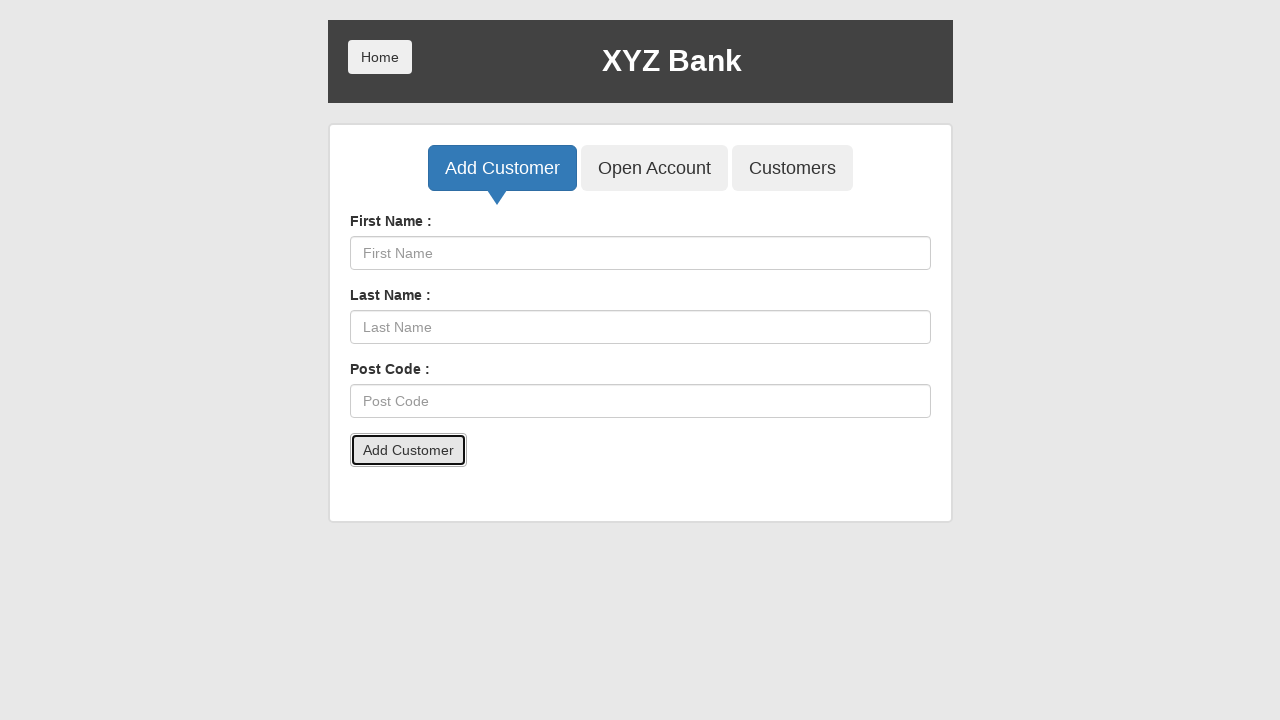